Verifies that the page title matches "Practice Page"

Starting URL: https://rahulshettyacademy.com/AutomationPractice/

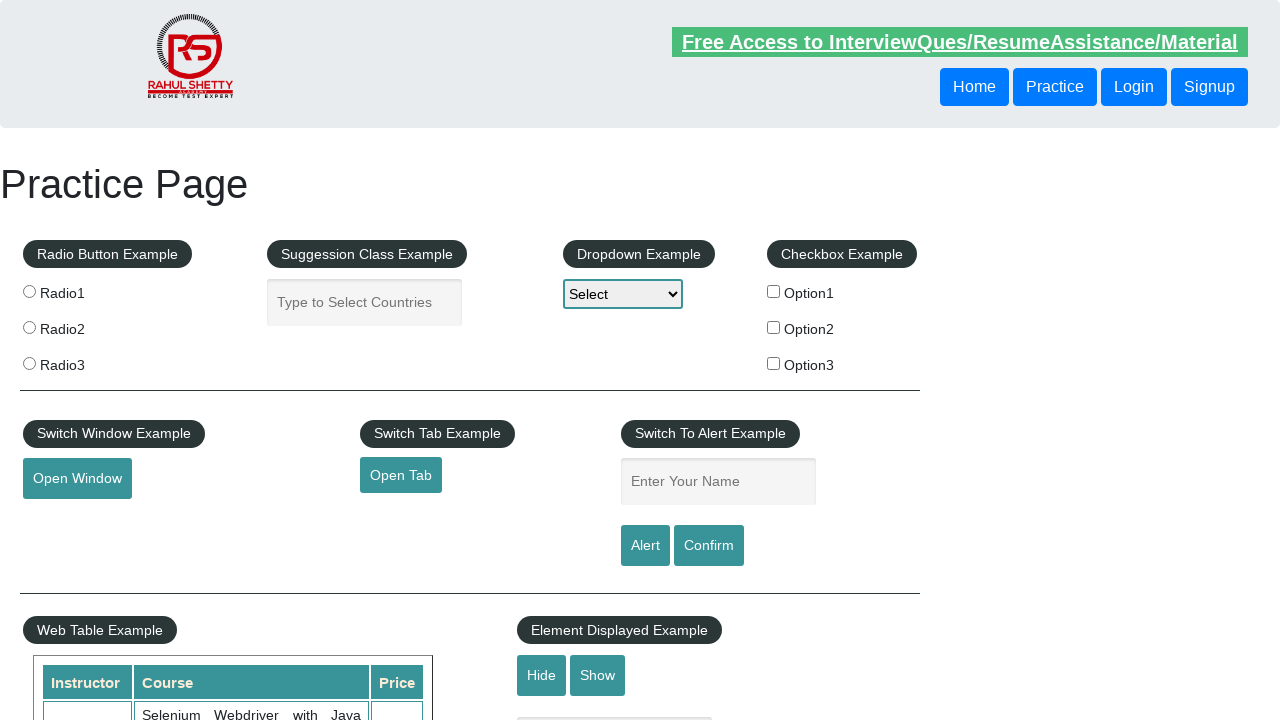

Retrieved page title
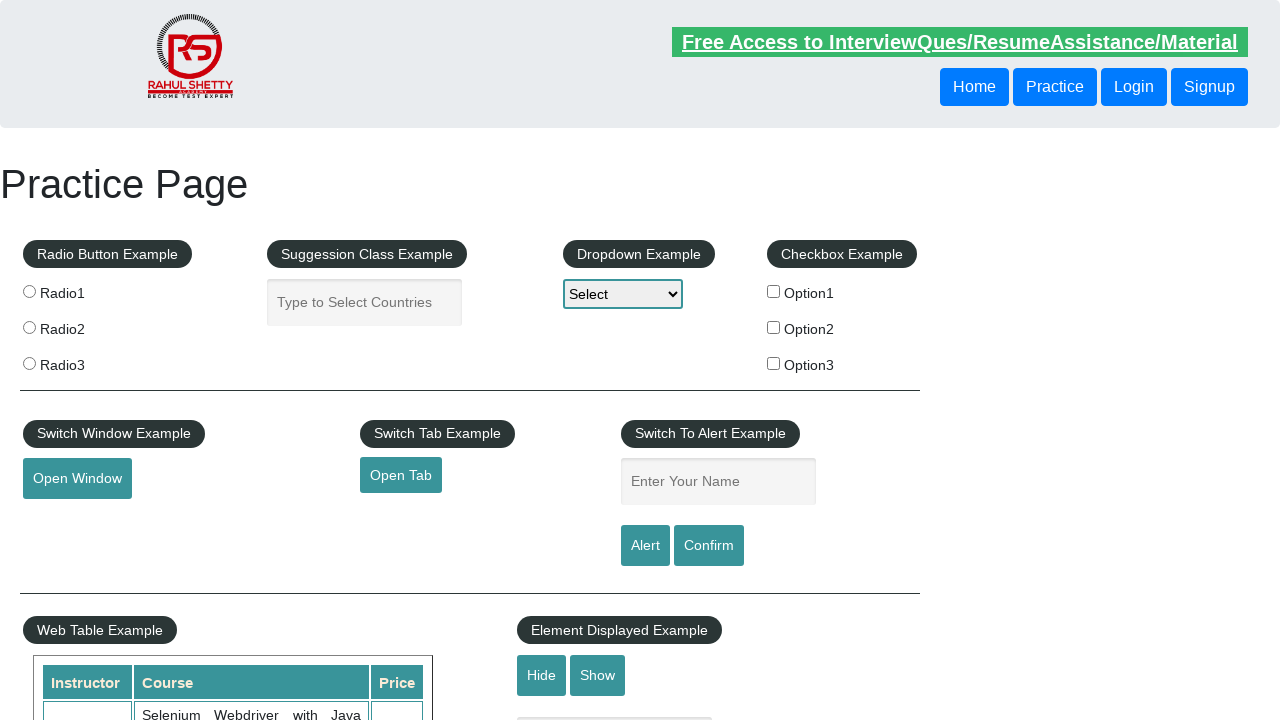

Verified page title matches 'Practice Page'
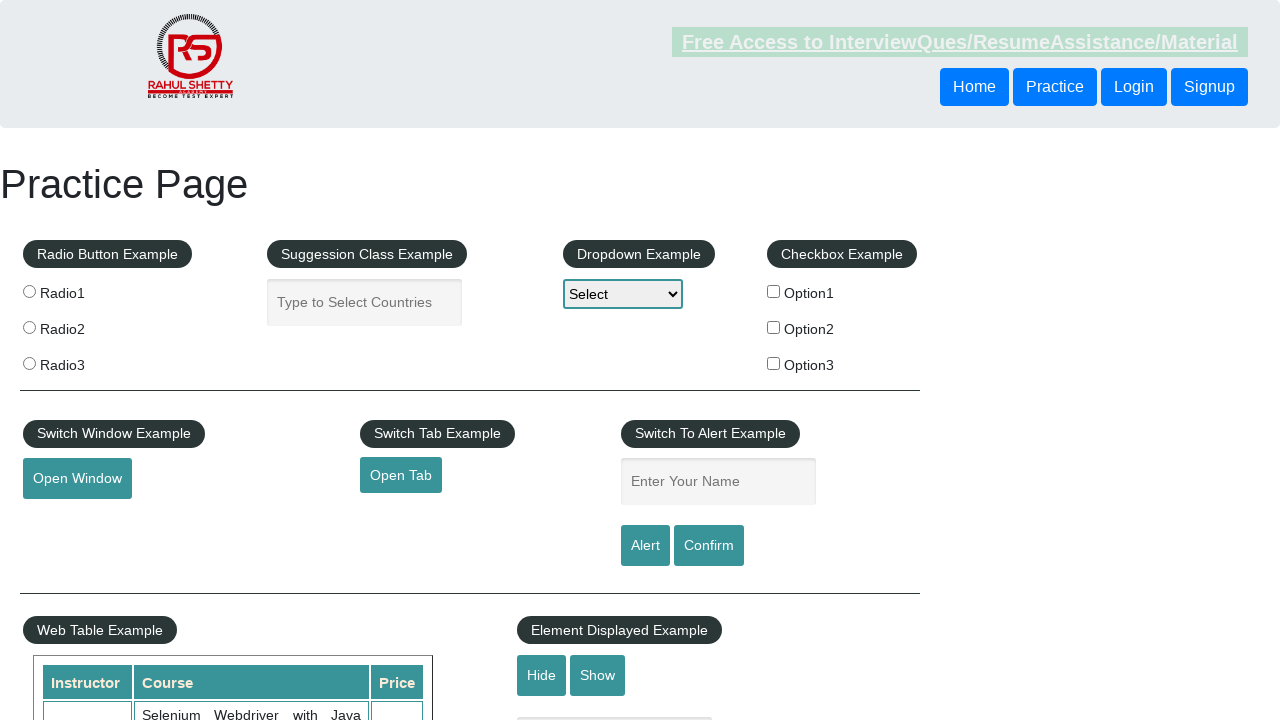

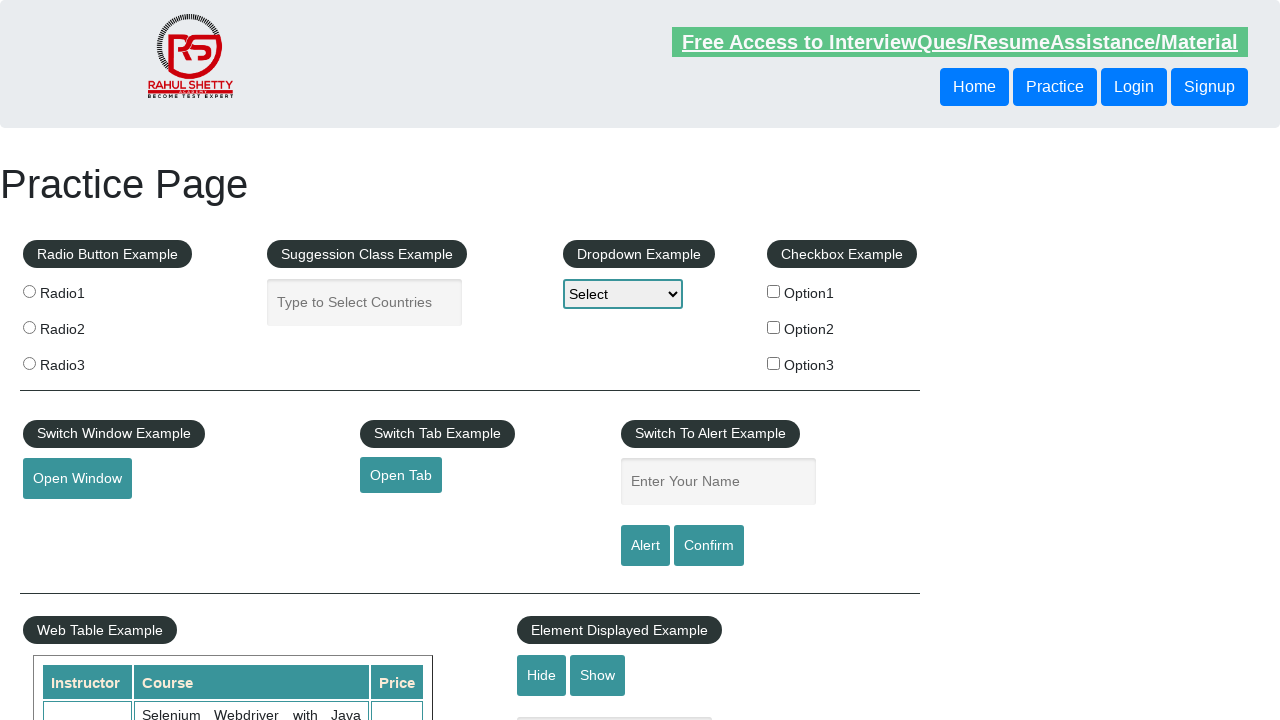